Tests Python.org search functionality by entering "pycon" in the search box and submitting the search

Starting URL: http://www.python.org

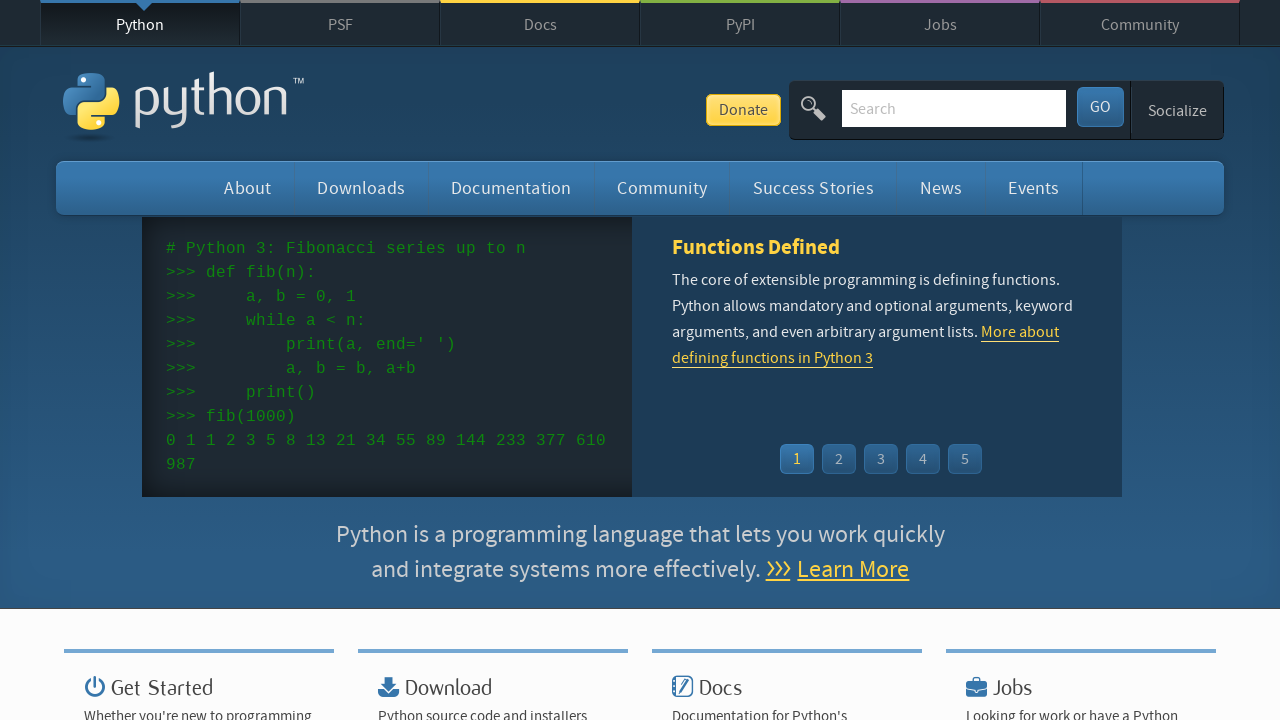

Verified 'Python' is in the page title
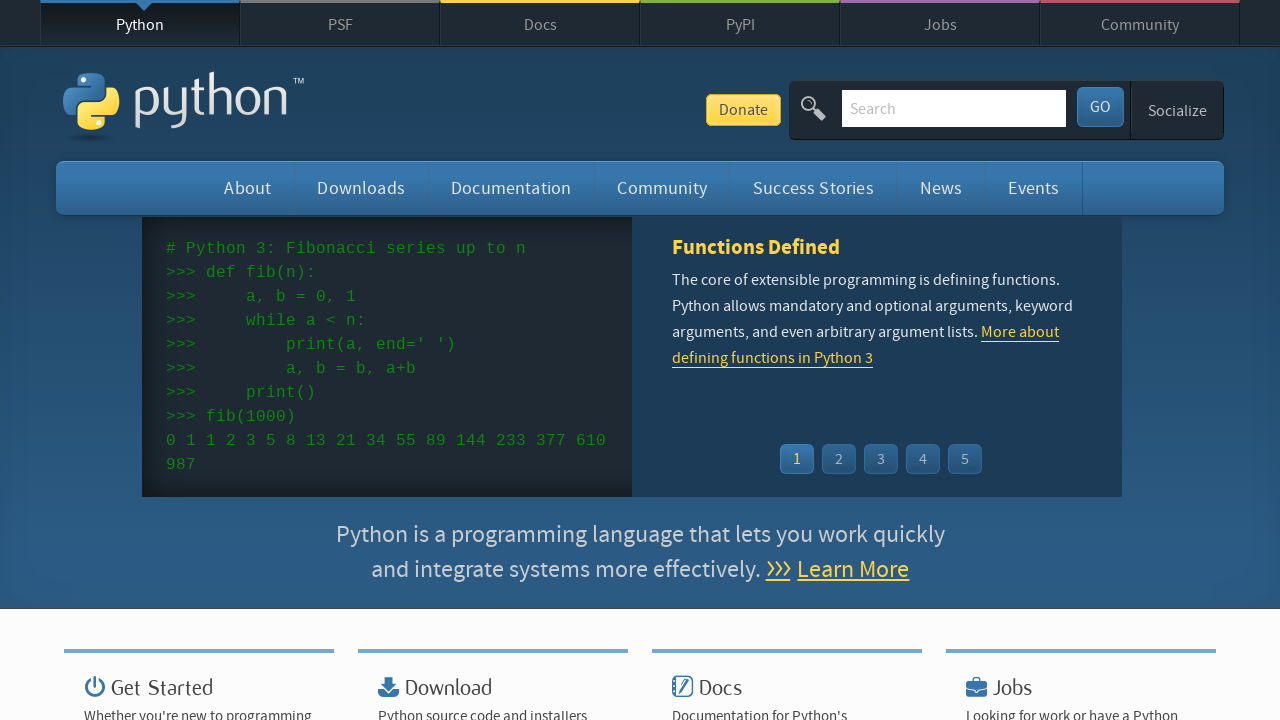

Cleared the search input field on input[name='q']
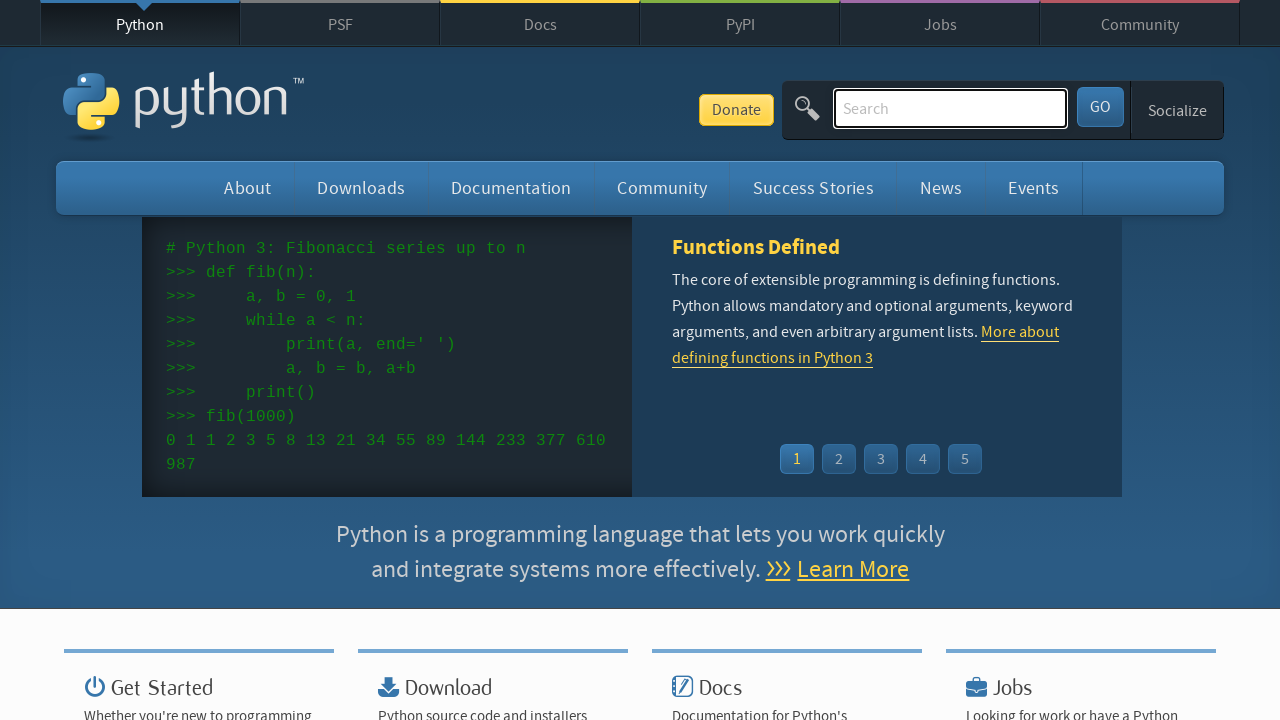

Entered 'pycon' into the search field on input[name='q']
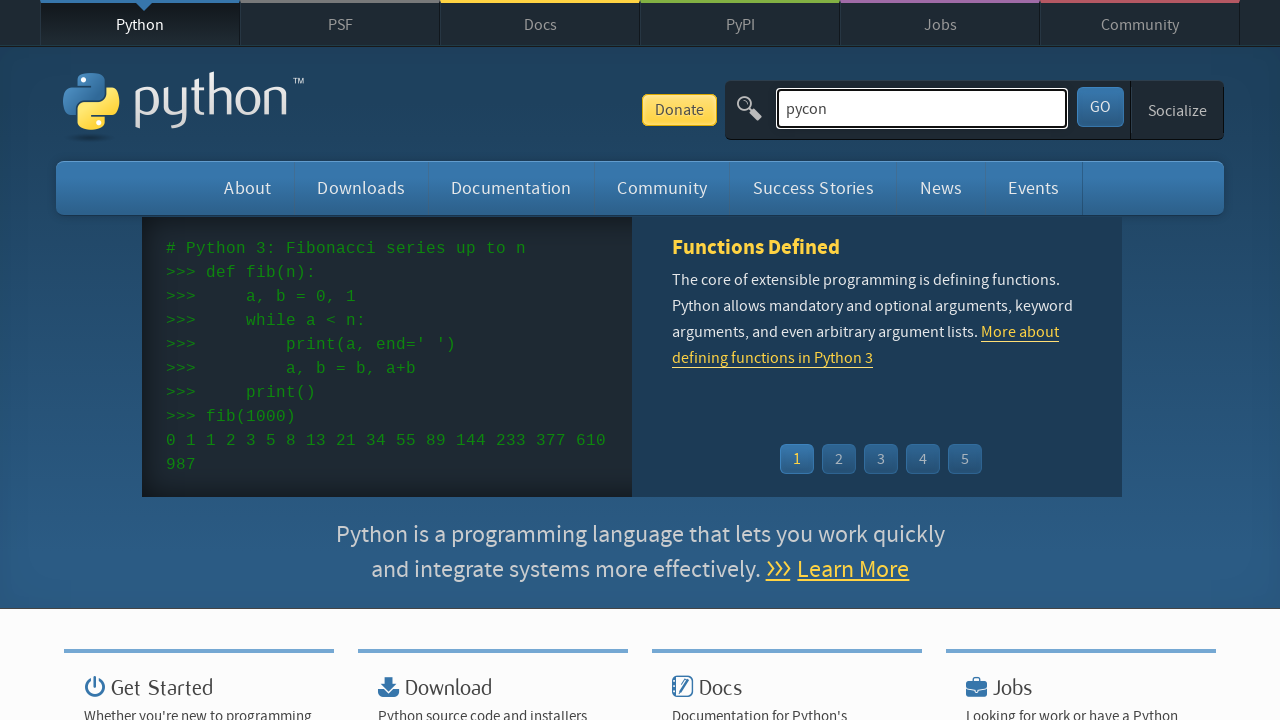

Submitted search by pressing Enter on input[name='q']
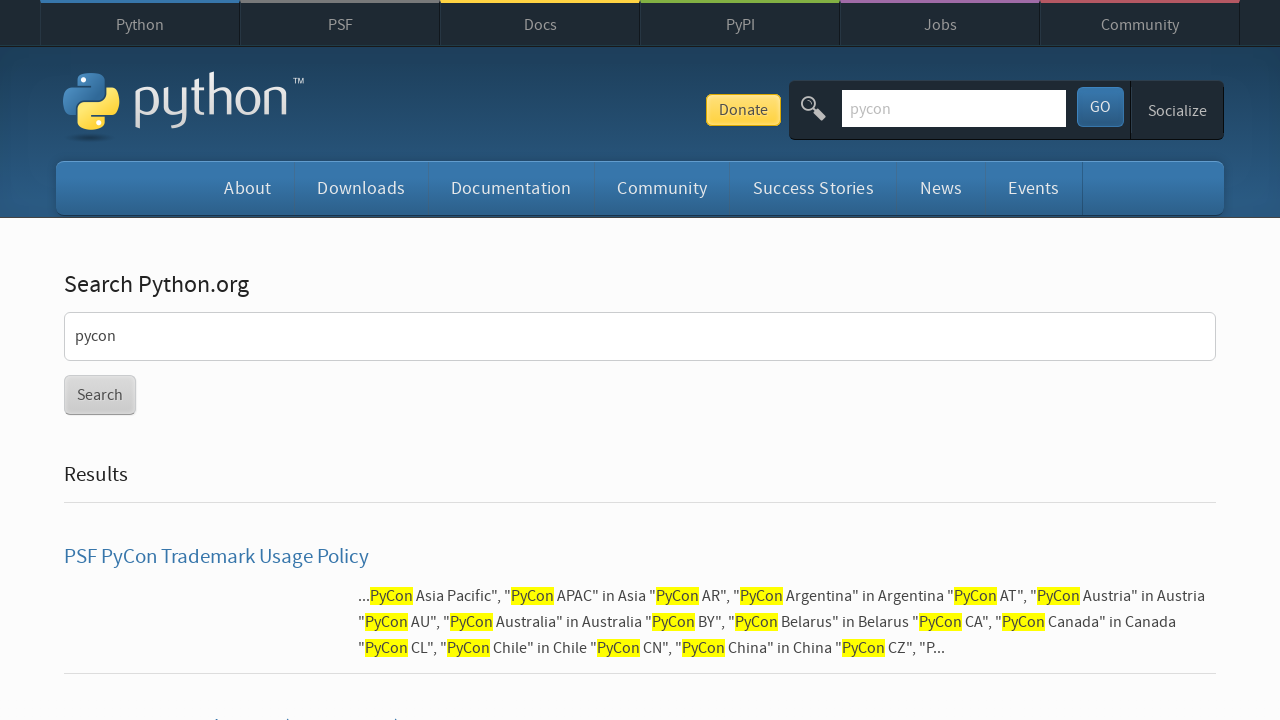

Waited for search results page to load
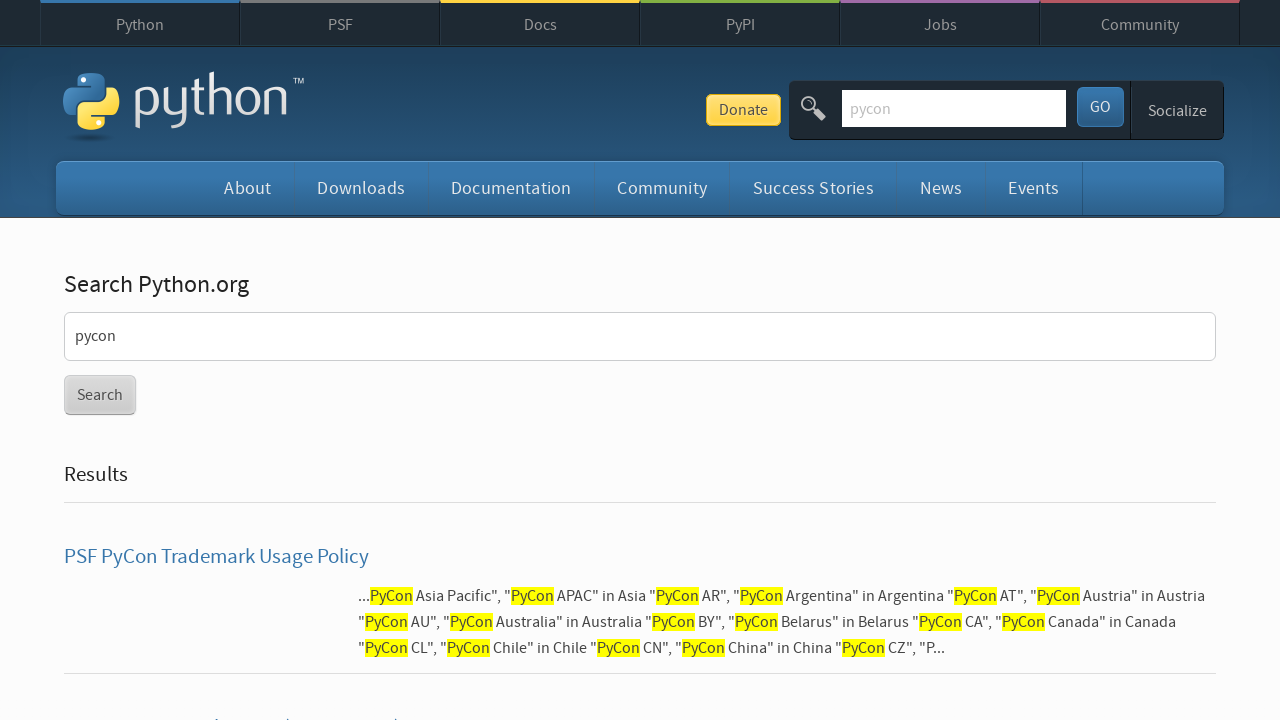

Verified search results were found (no 'No results found' message)
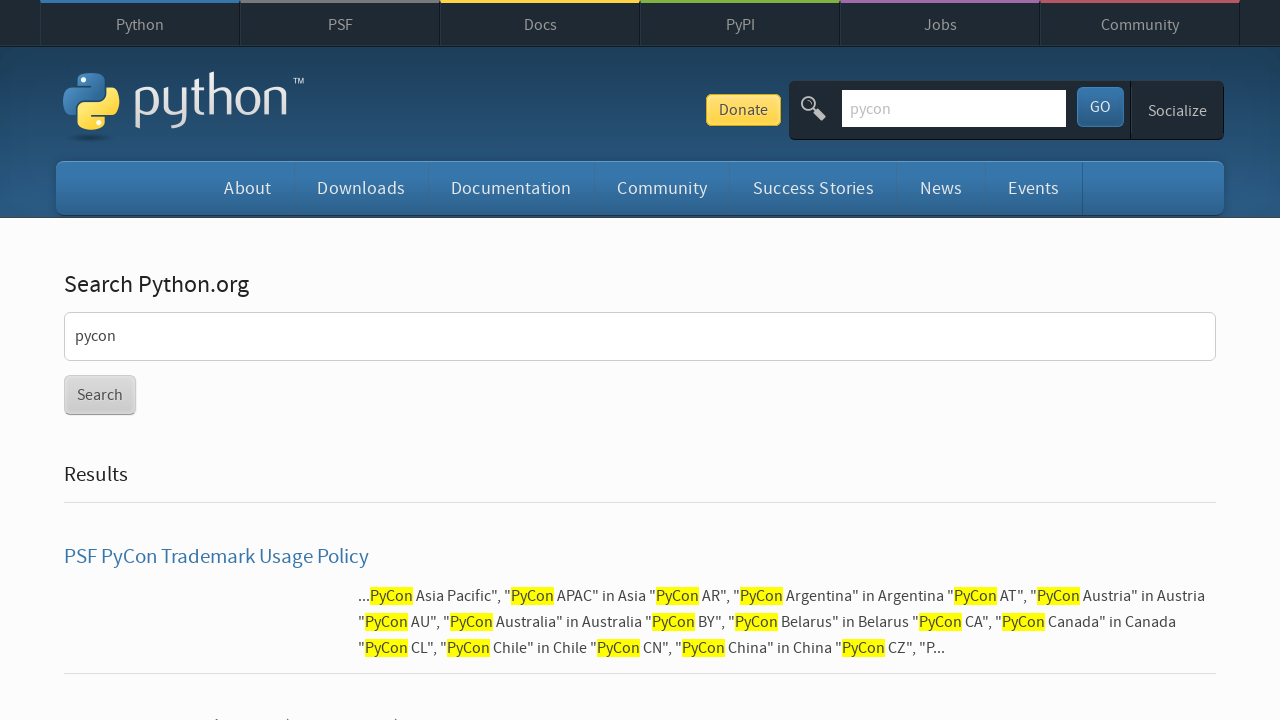

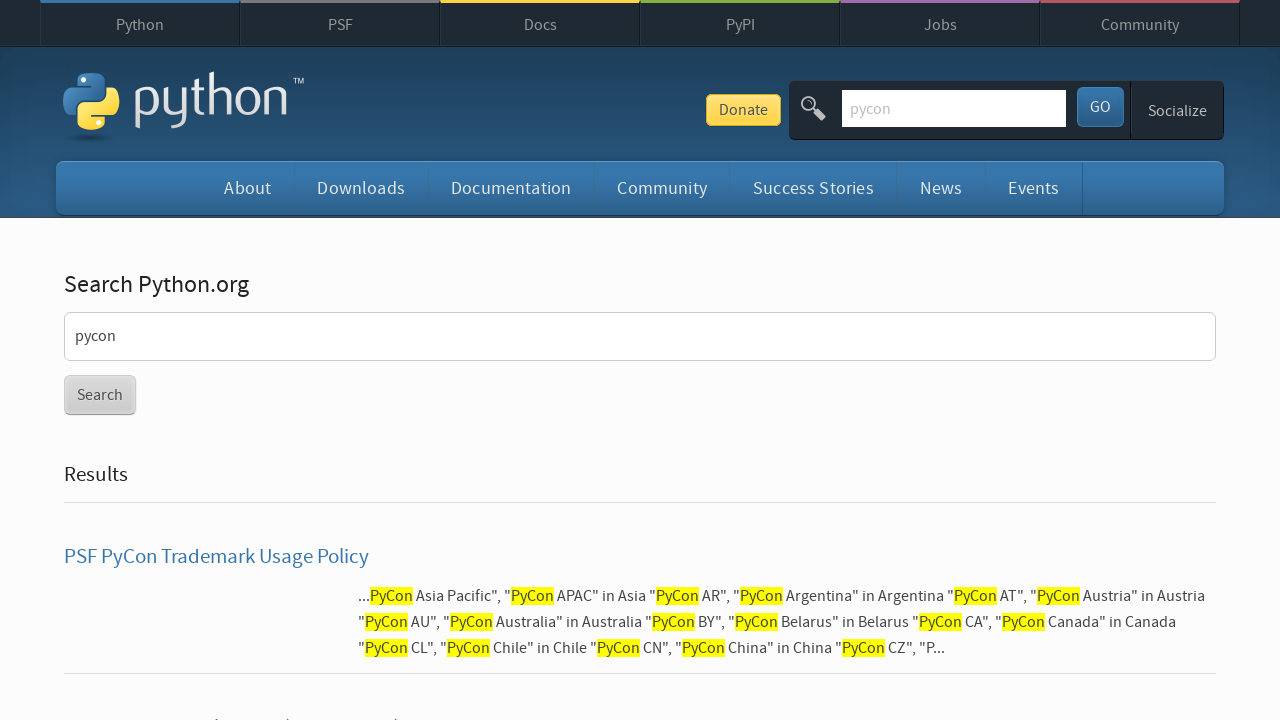